Navigates to a GitHub Pages demo site and clicks a button element on the page

Starting URL: https://SunInJuly.github.io/execute_script.html

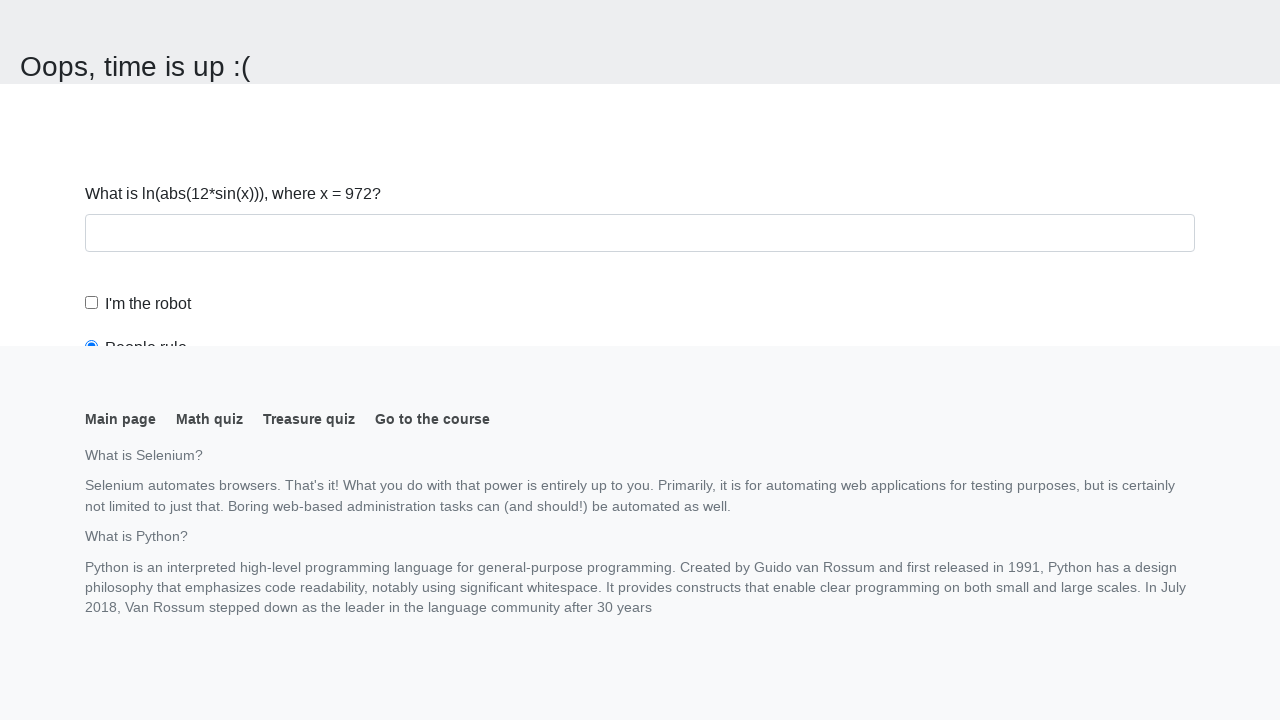

Navigated to GitHub Pages demo site
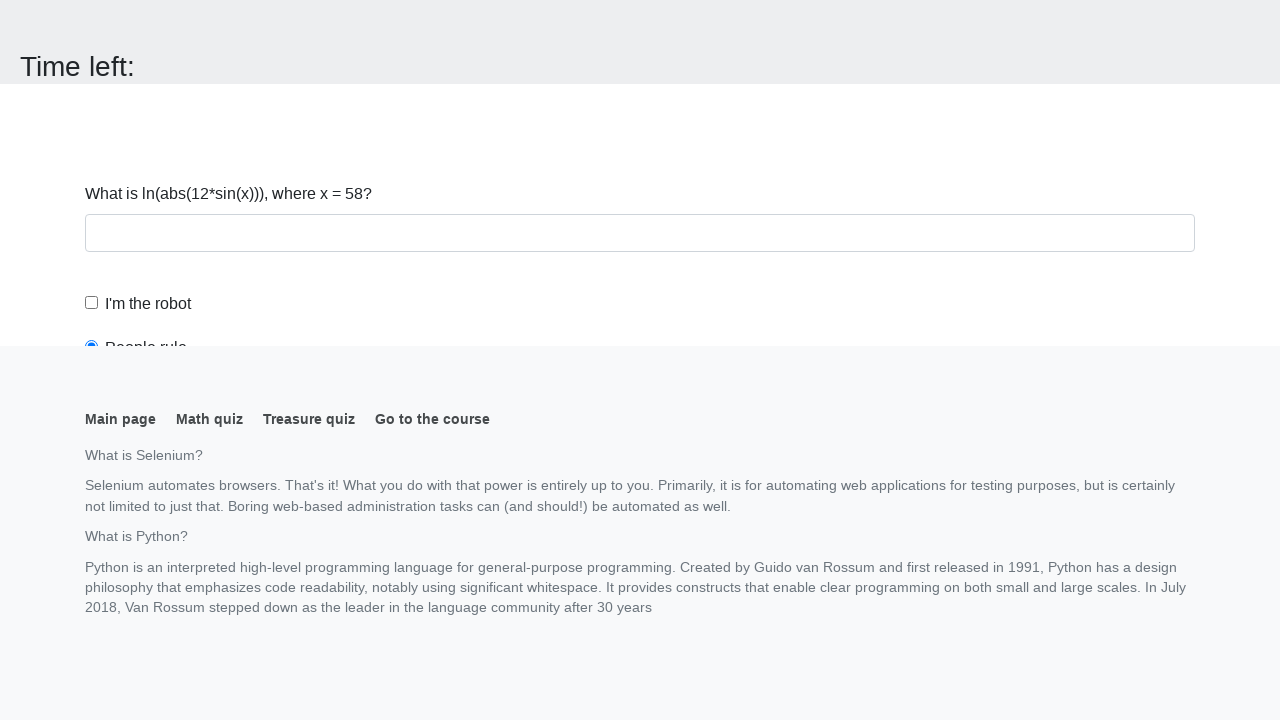

Clicked button element on the page at (123, 20) on button
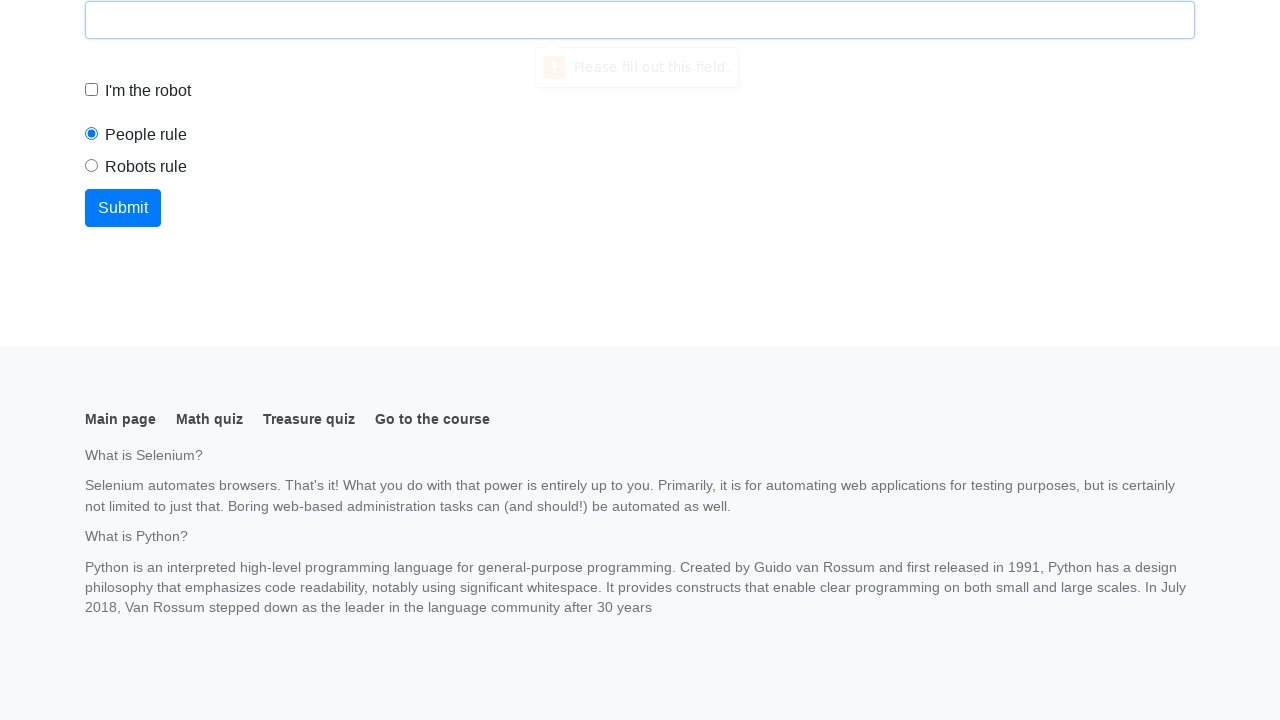

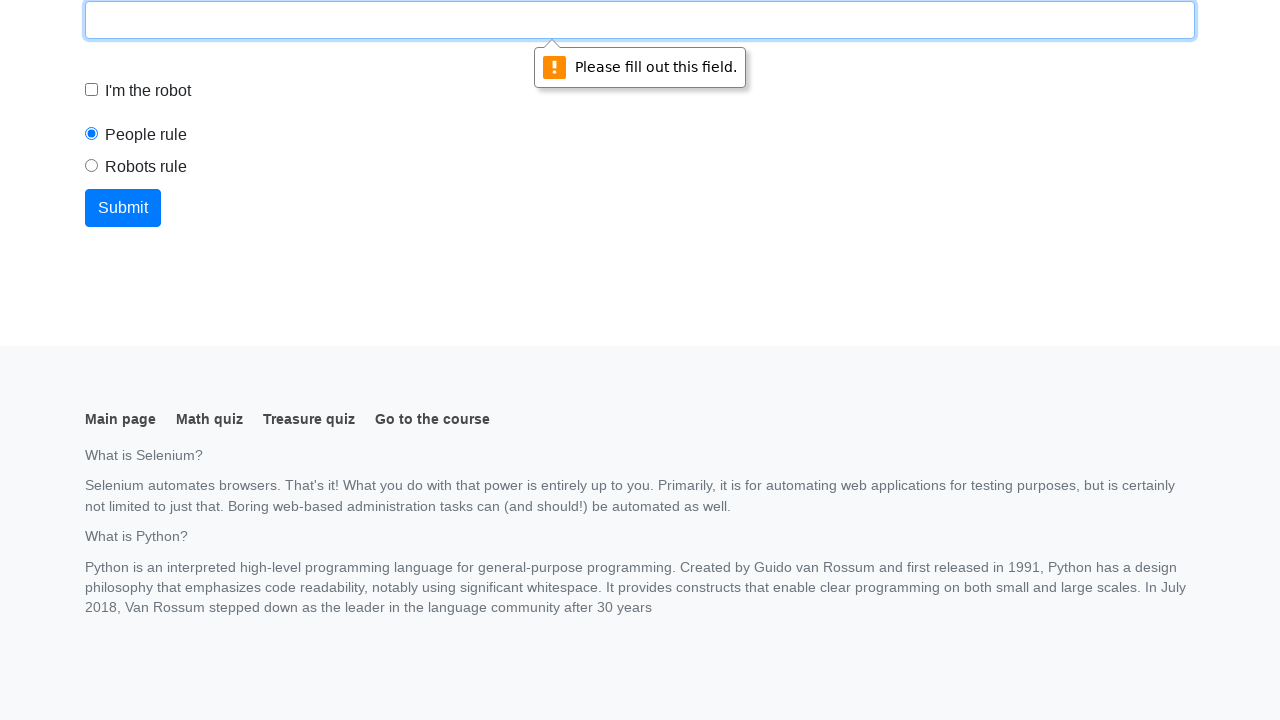